Tests navigation to Sauce Labs website and The Useless Web, verifying that each page loads with the correct title

Starting URL: https://www.saucelabs.com

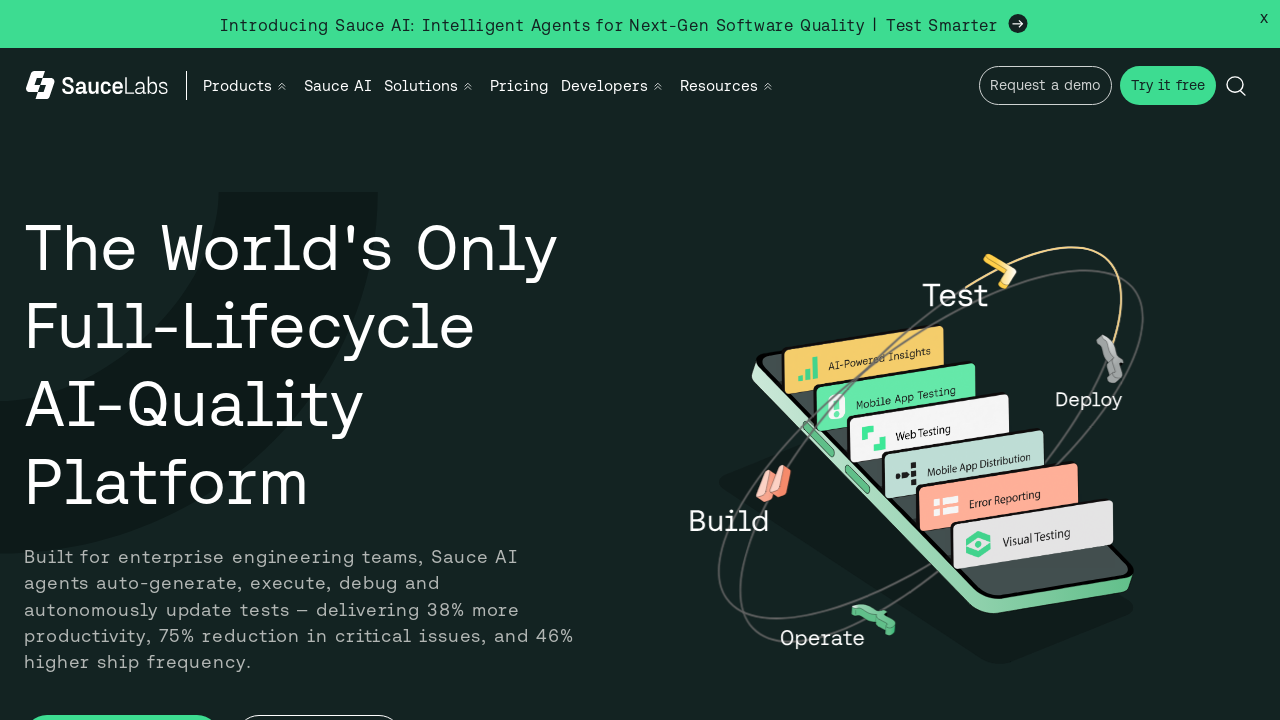

Waited for Sauce Labs page to load (domcontentloaded)
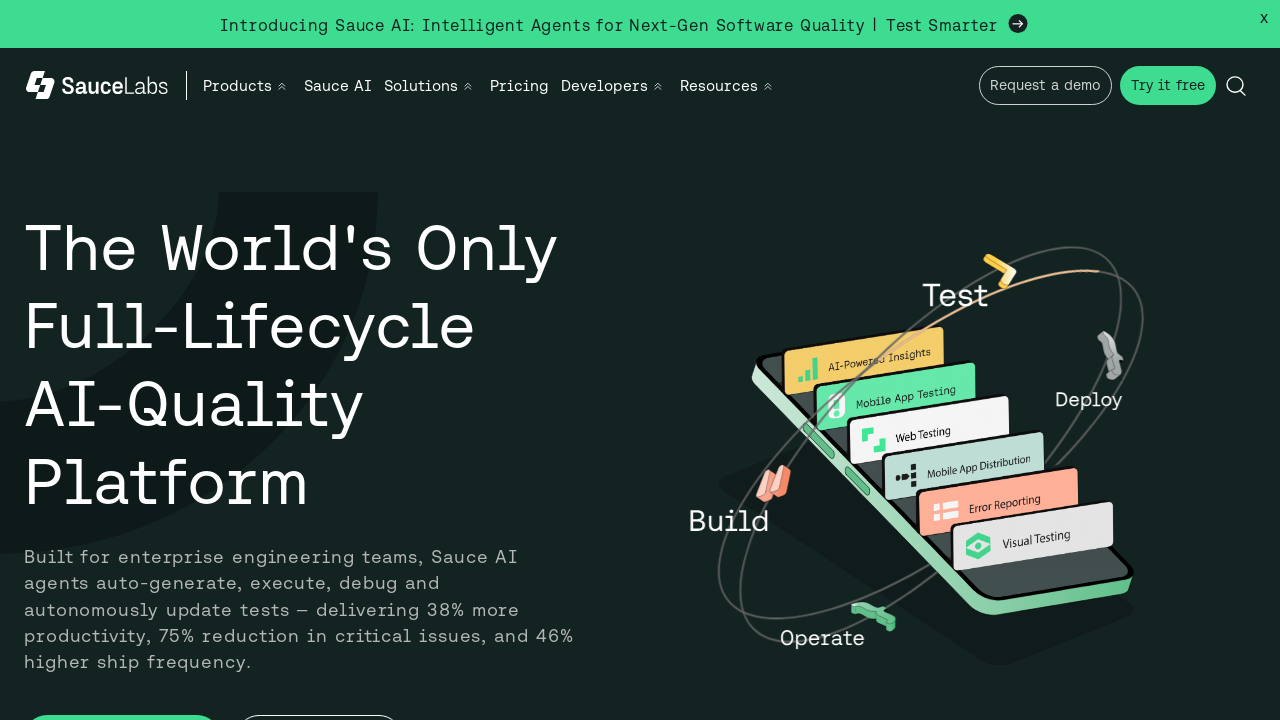

Verified Sauce Labs page title contains 'Sauce Labs'
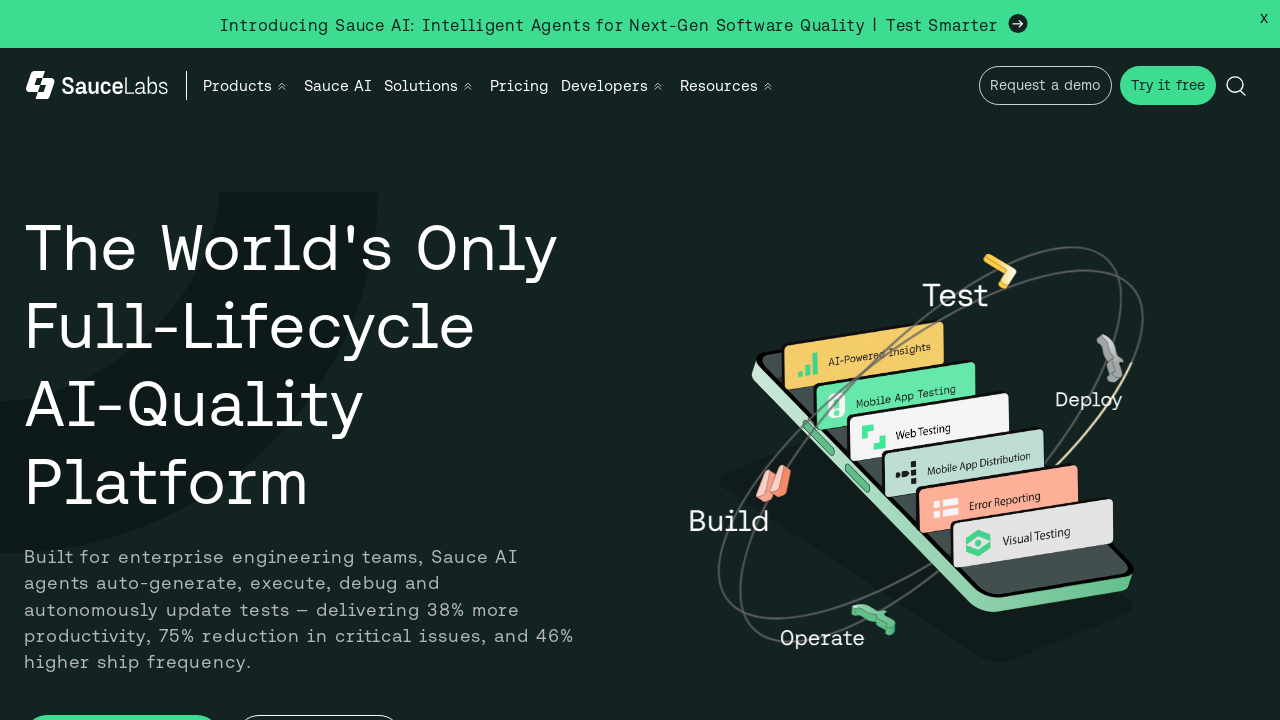

Navigated to The Useless Web
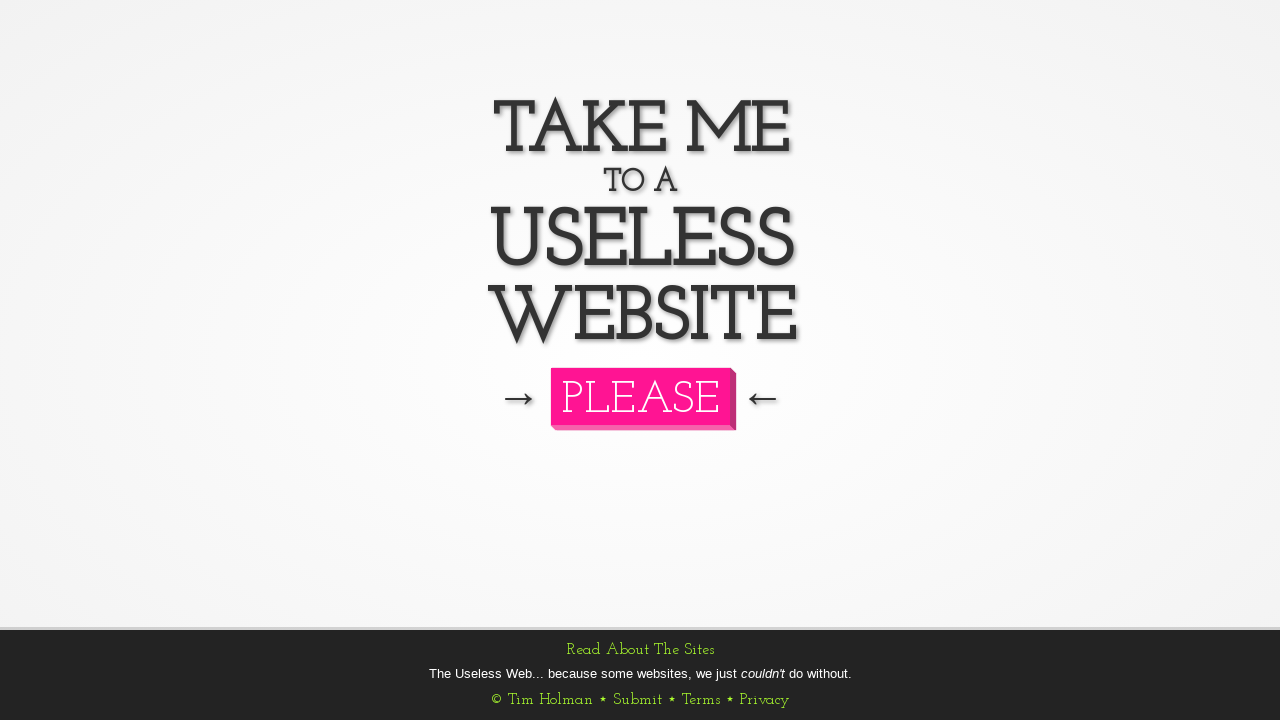

Waited for The Useless Web page to load (domcontentloaded)
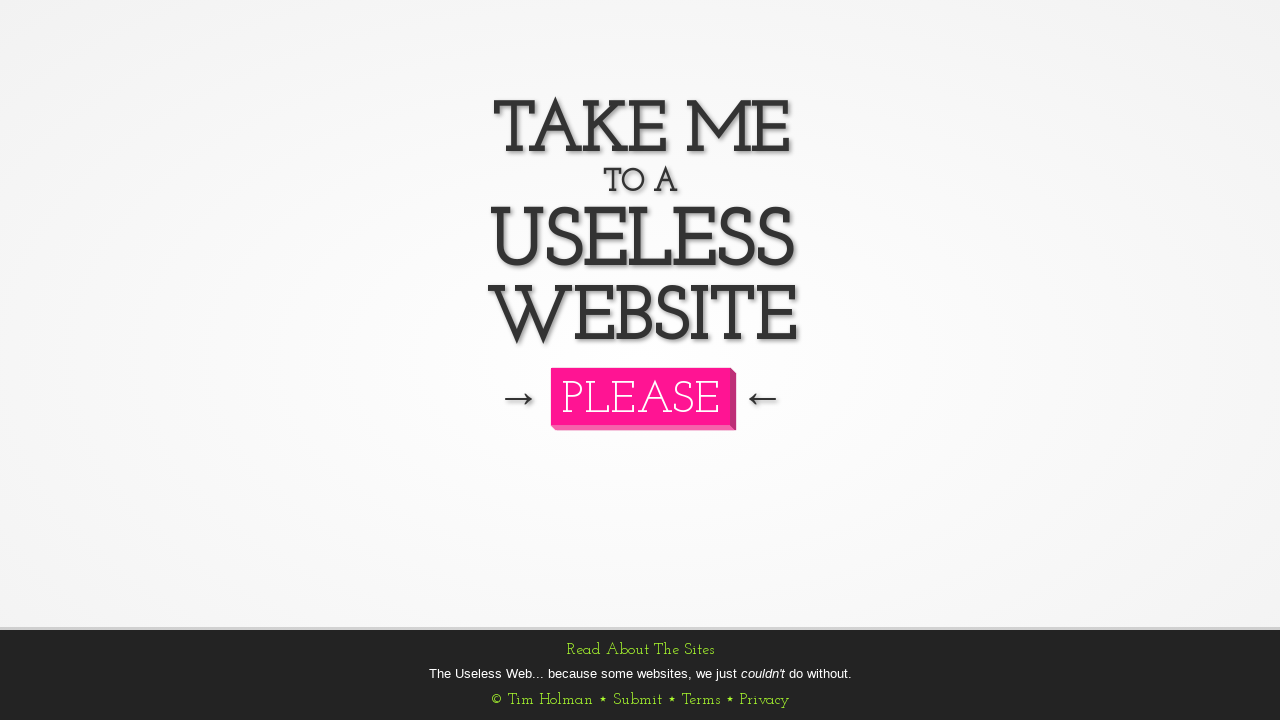

Verified The Useless Web page title contains 'The Useless Web'
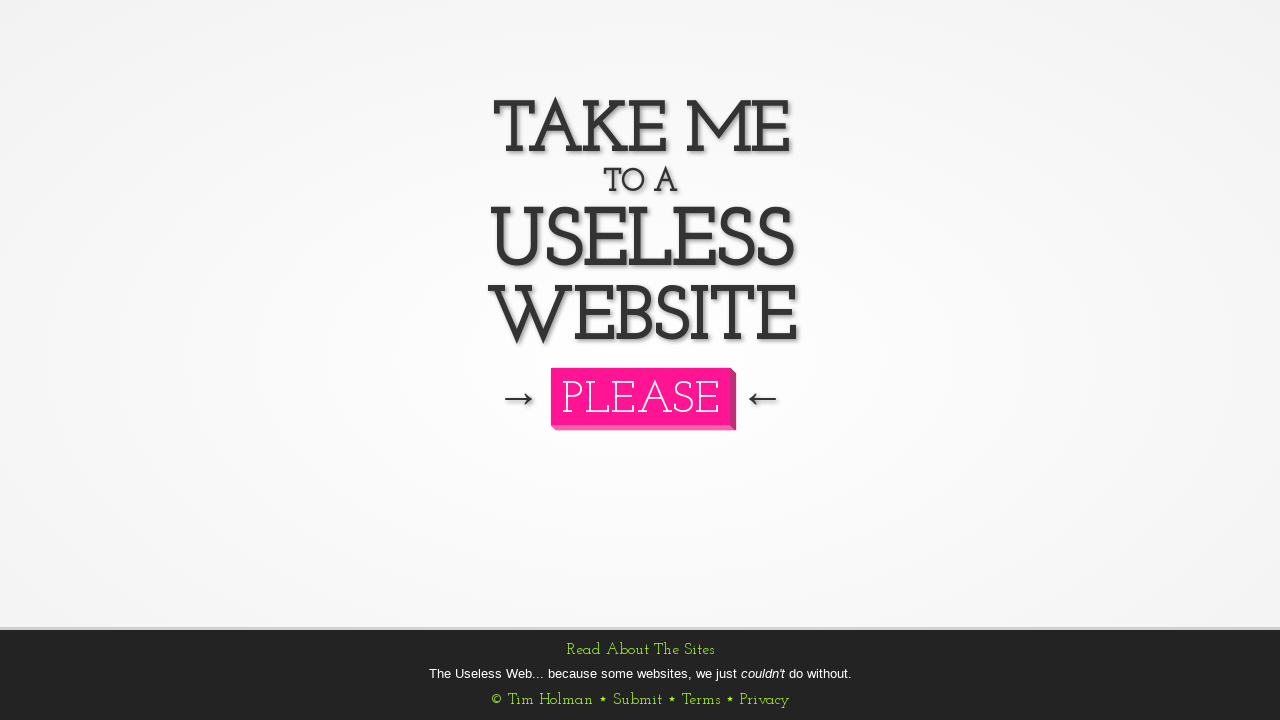

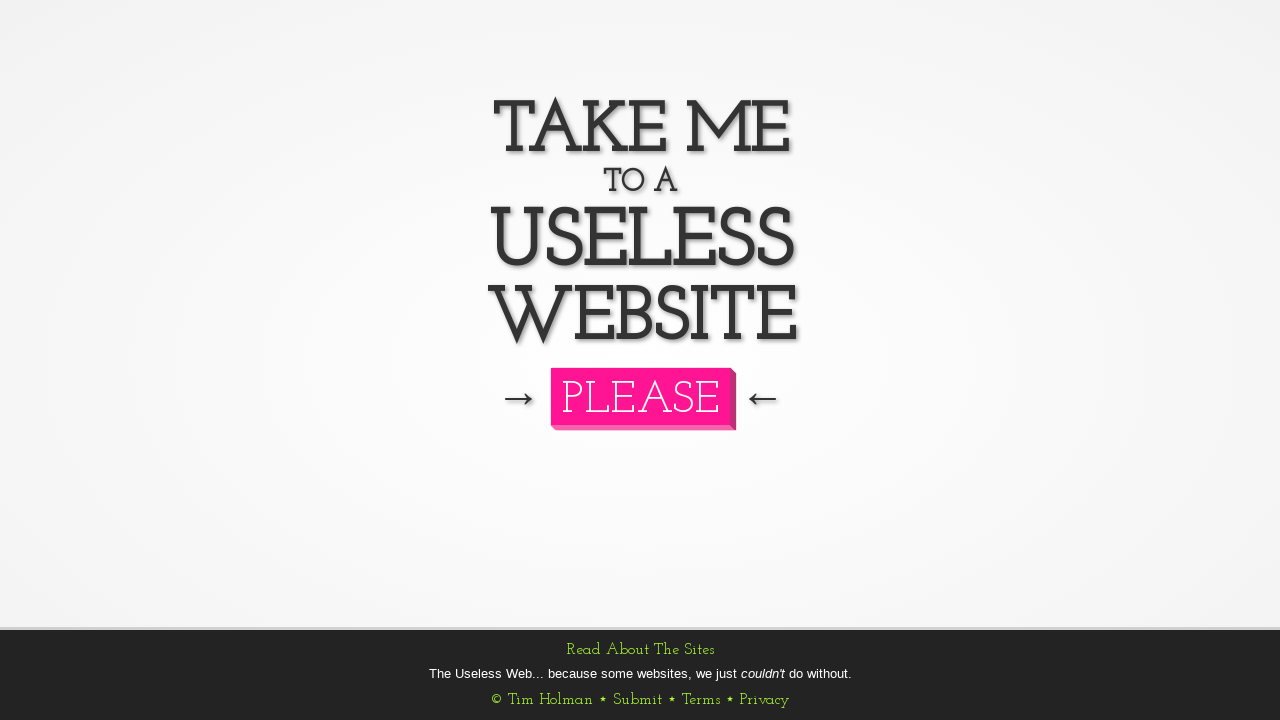